Tests opting out of A/B tests by adding an opt-out cookie on the homepage before navigating to the A/B test page.

Starting URL: http://the-internet.herokuapp.com

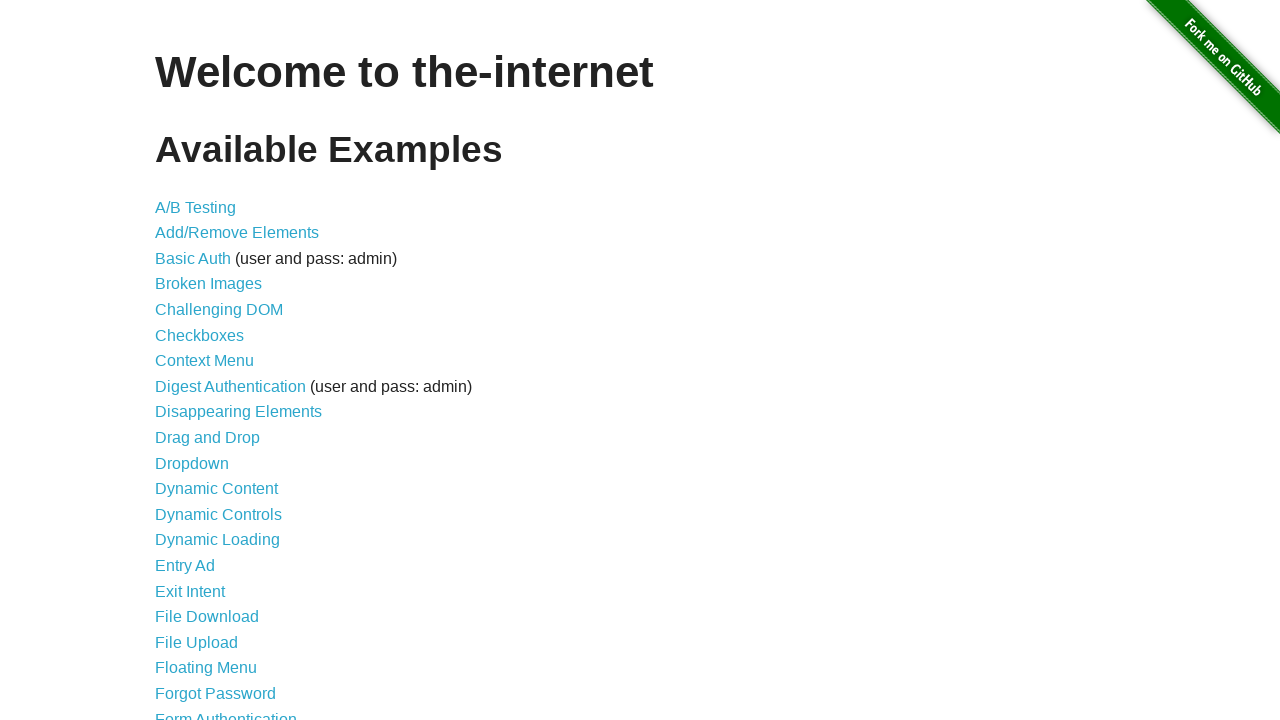

Added optimizelyOptOut cookie to opt out of A/B tests
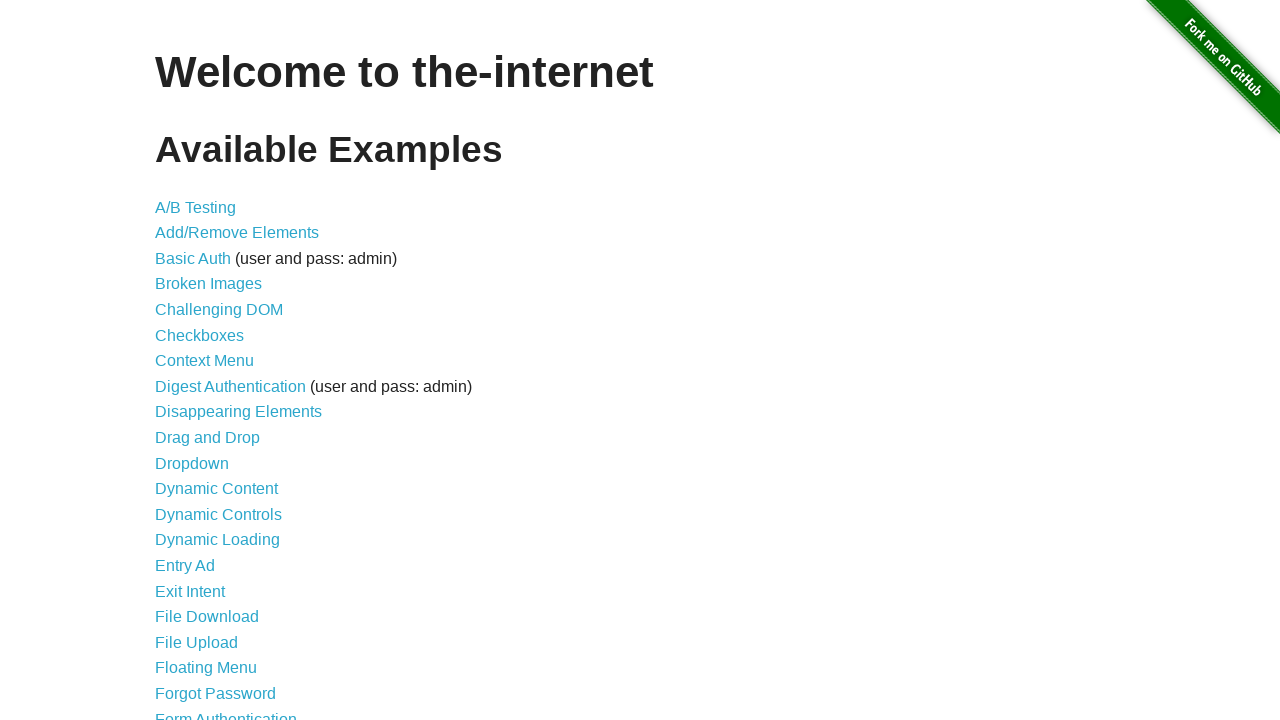

Navigated to A/B test page
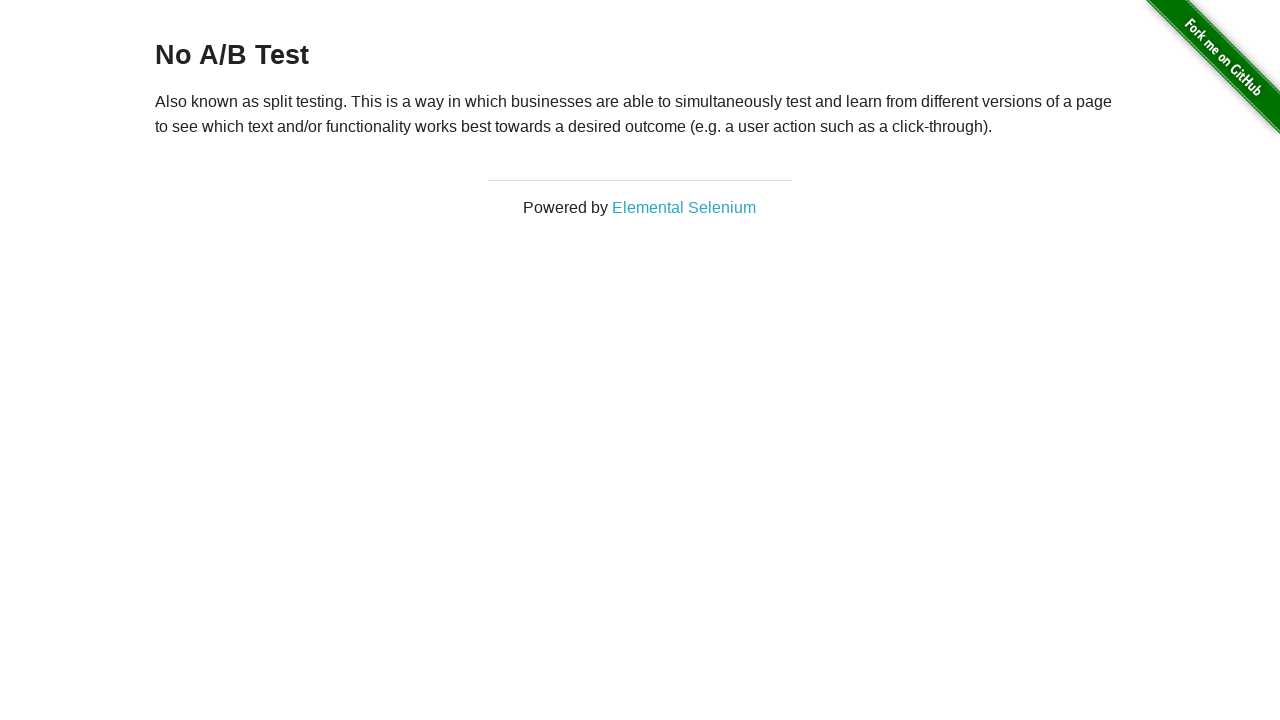

Retrieved heading text from A/B test page
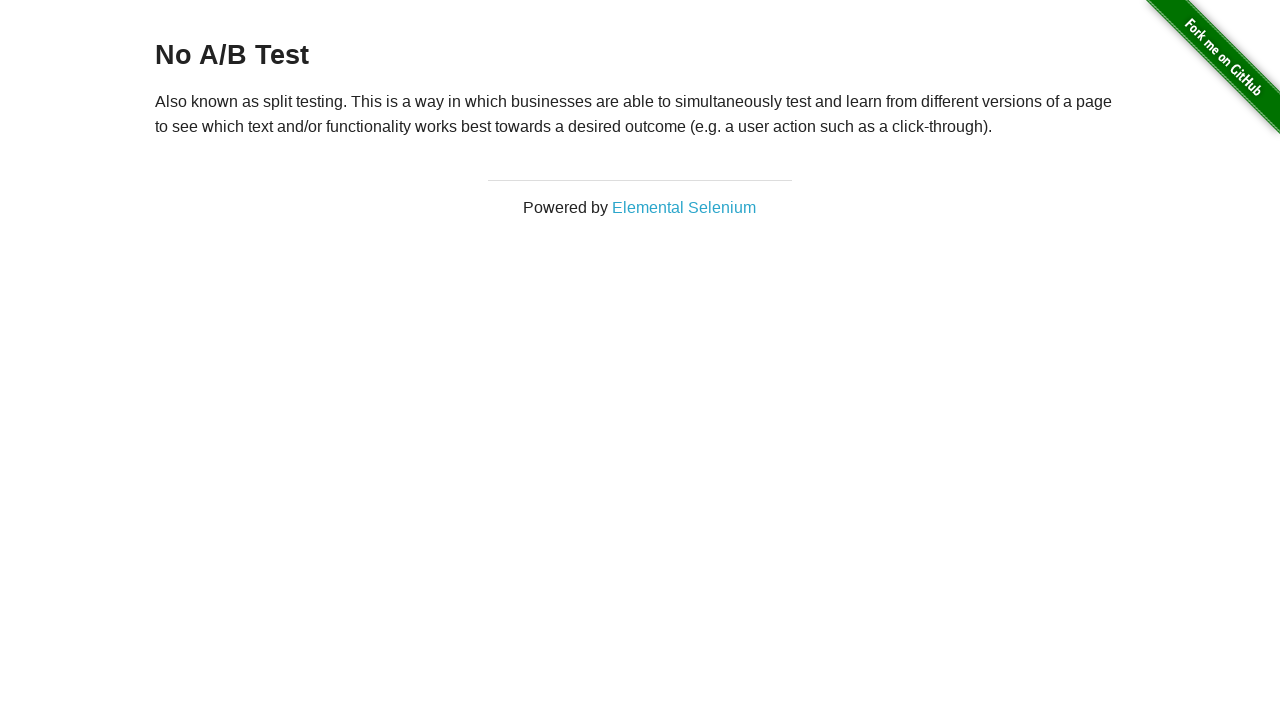

Verified opt-out was successful - heading shows 'No A/B Test'
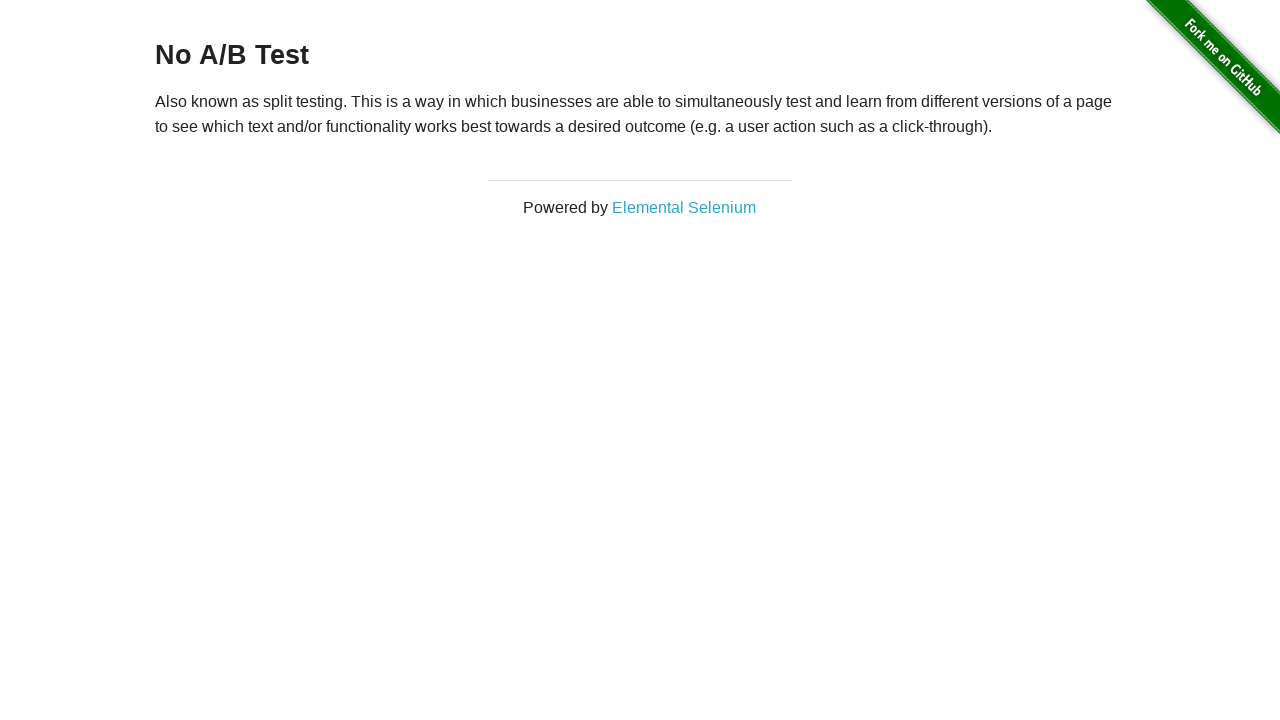

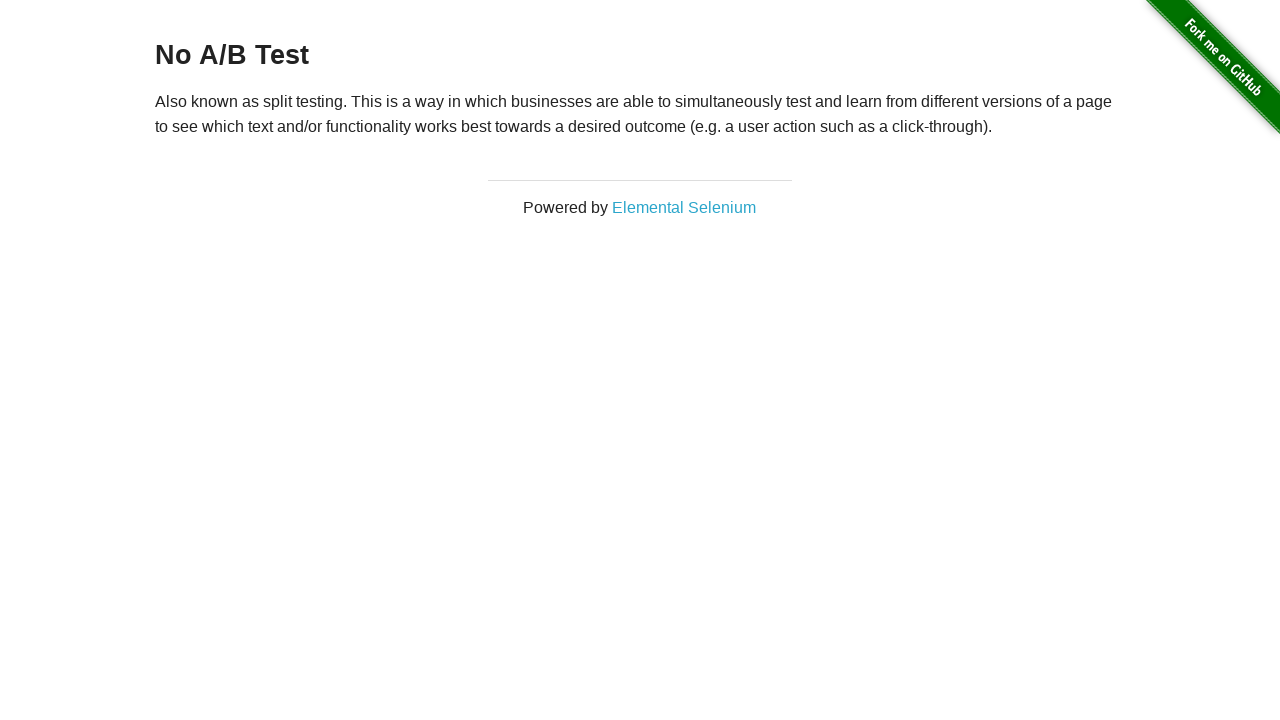